Tests clearing the complete state of all items by checking and then unchecking toggle-all

Starting URL: https://demo.playwright.dev/todomvc

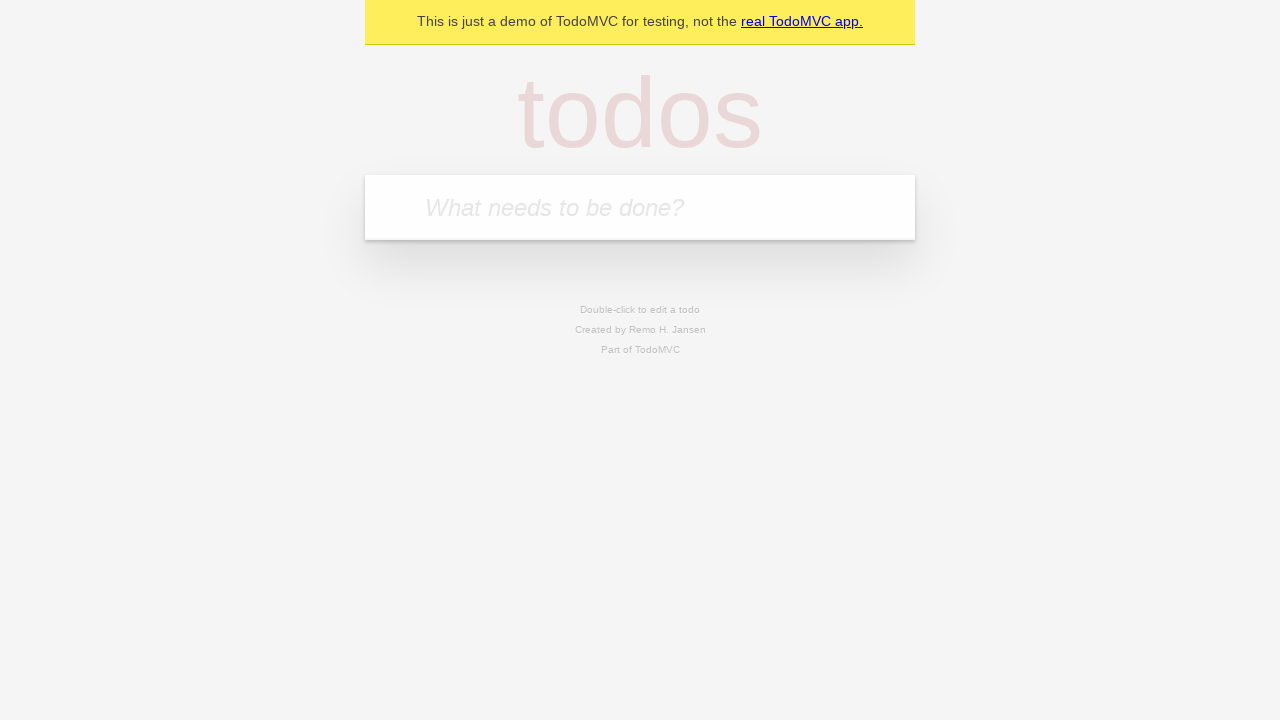

Filled new todo input with 'buy some cheese' on .new-todo
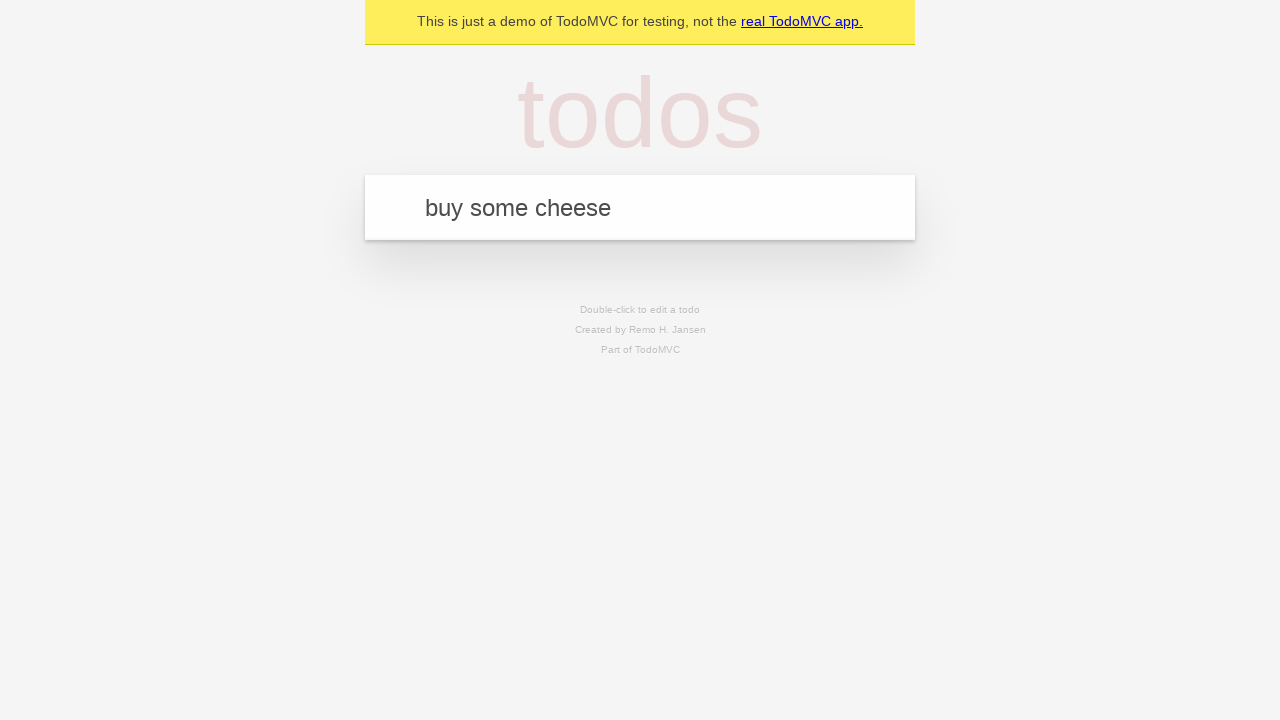

Pressed Enter to create first todo item on .new-todo
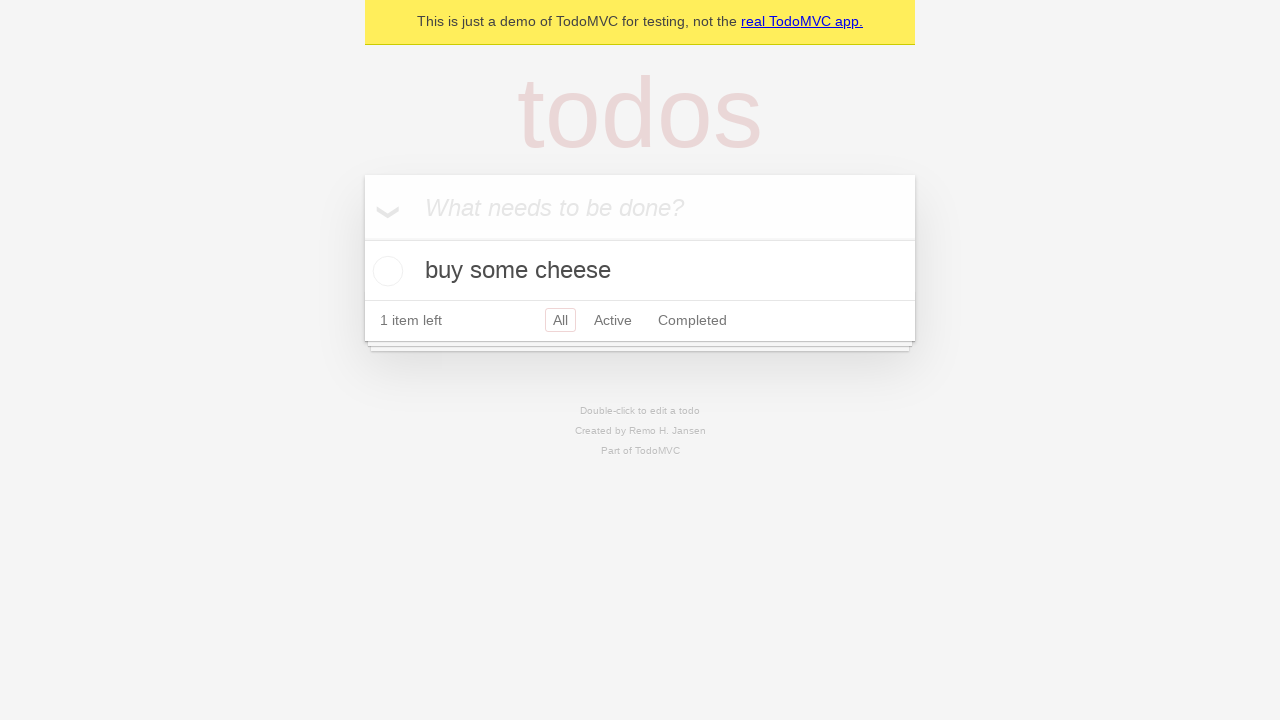

Filled new todo input with 'feed the cat' on .new-todo
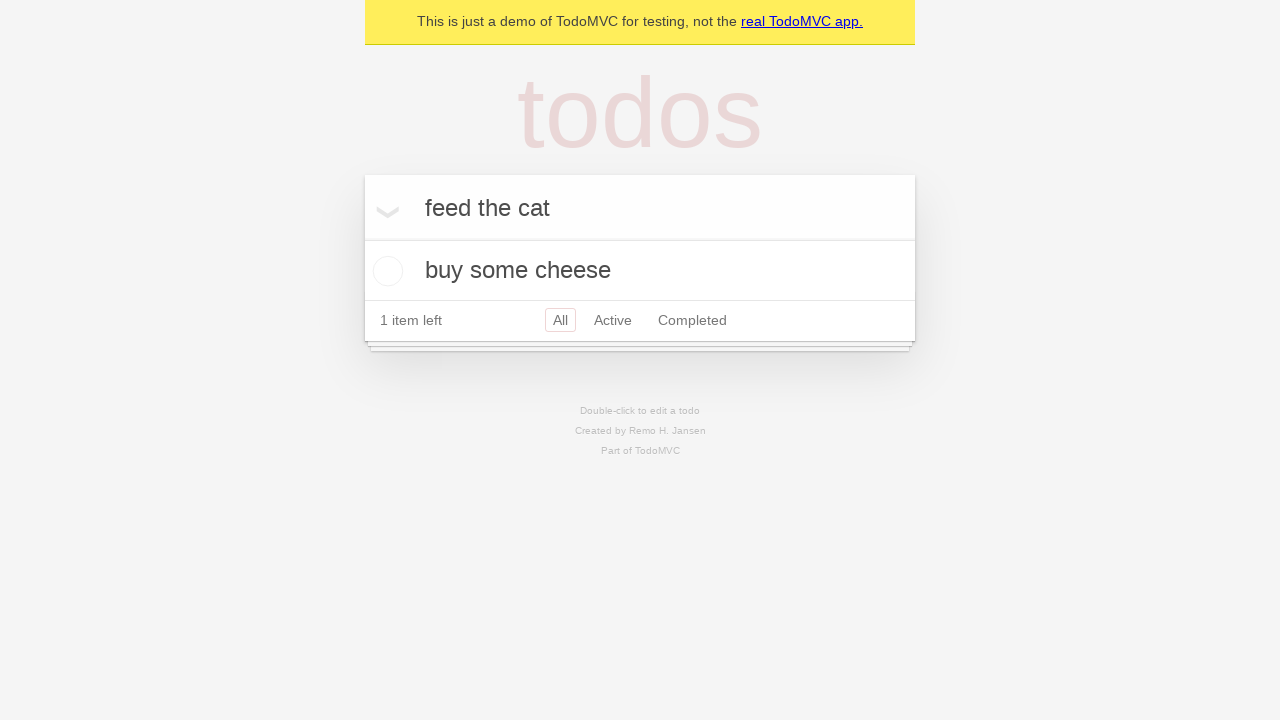

Pressed Enter to create second todo item on .new-todo
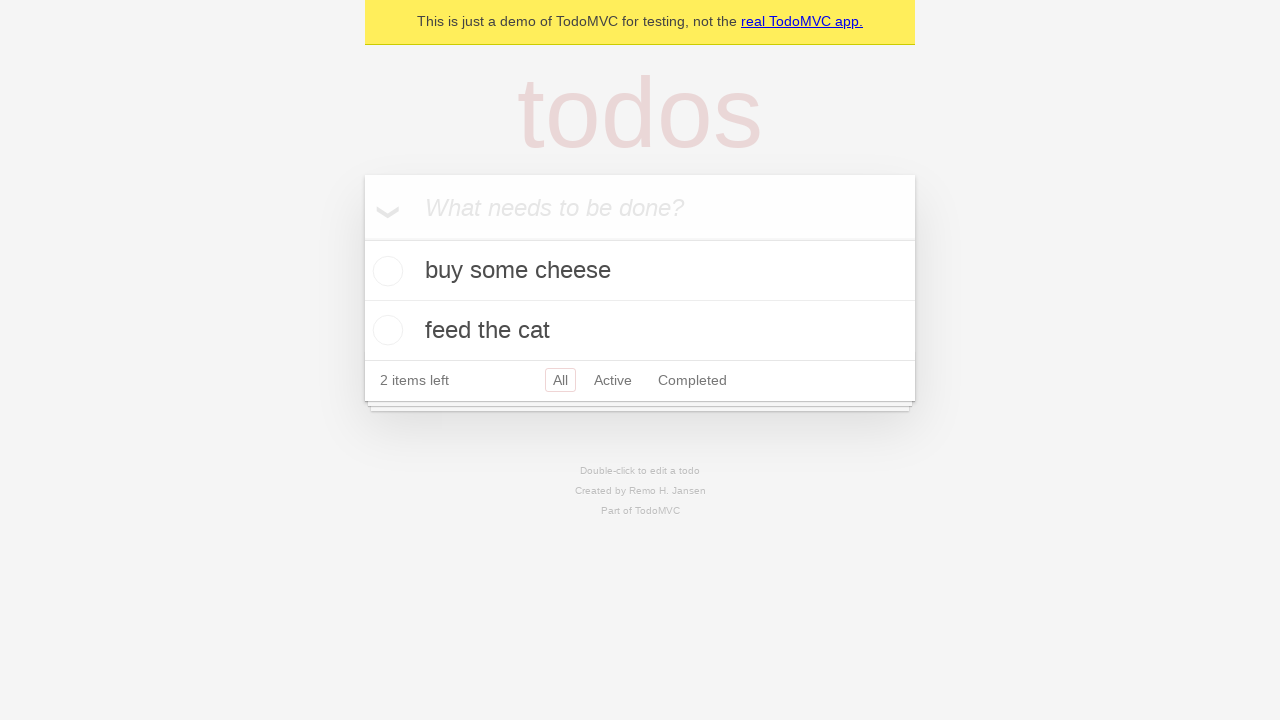

Filled new todo input with 'book a doctors appointment' on .new-todo
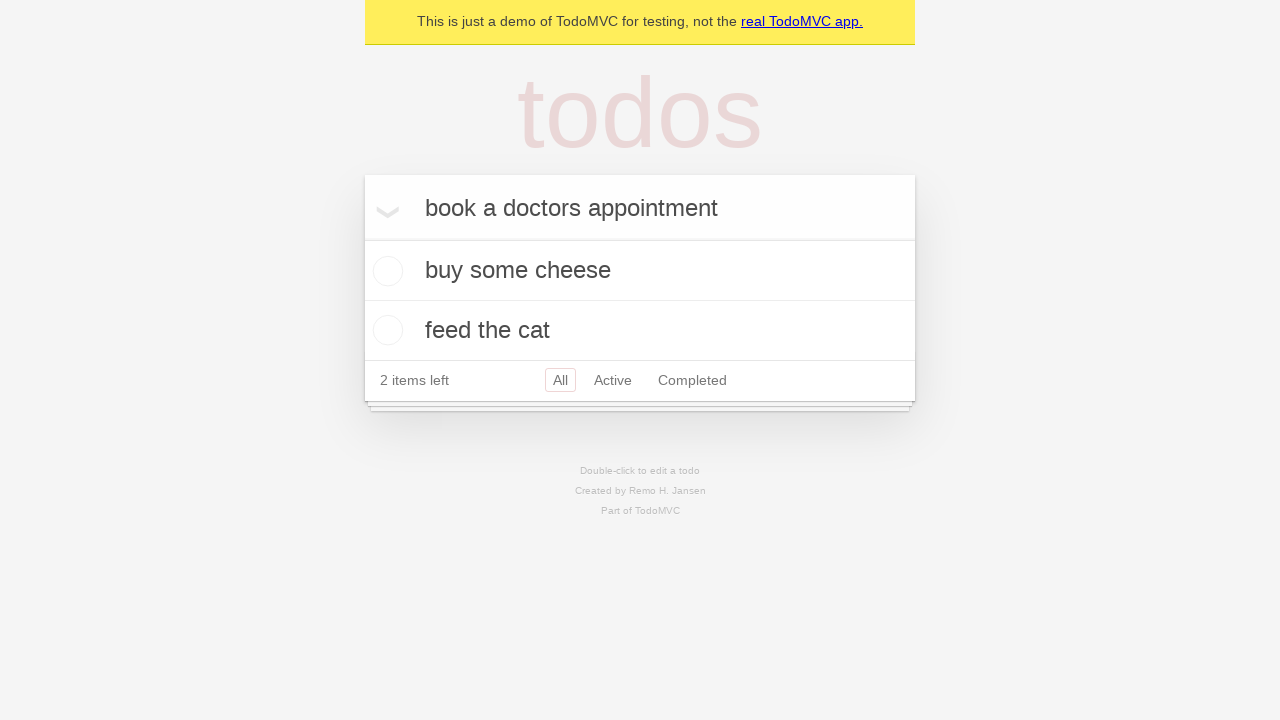

Pressed Enter to create third todo item on .new-todo
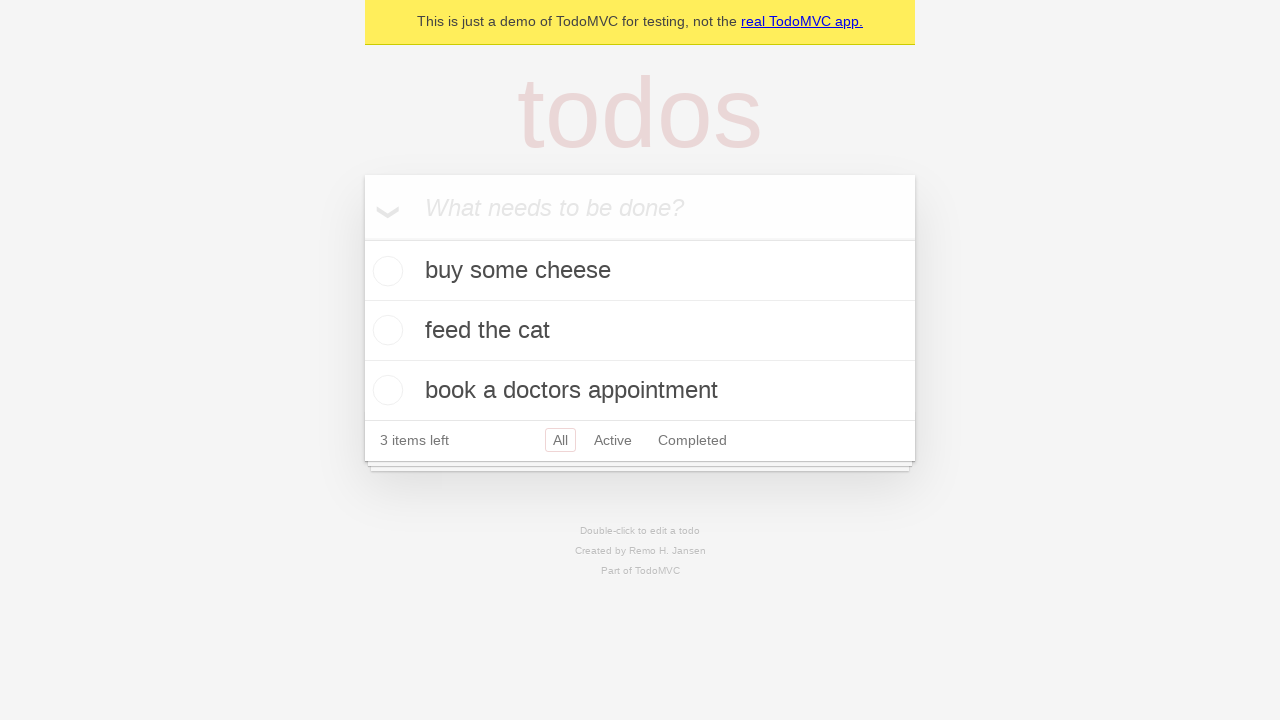

Checked toggle-all to mark all items as complete at (362, 238) on .toggle-all
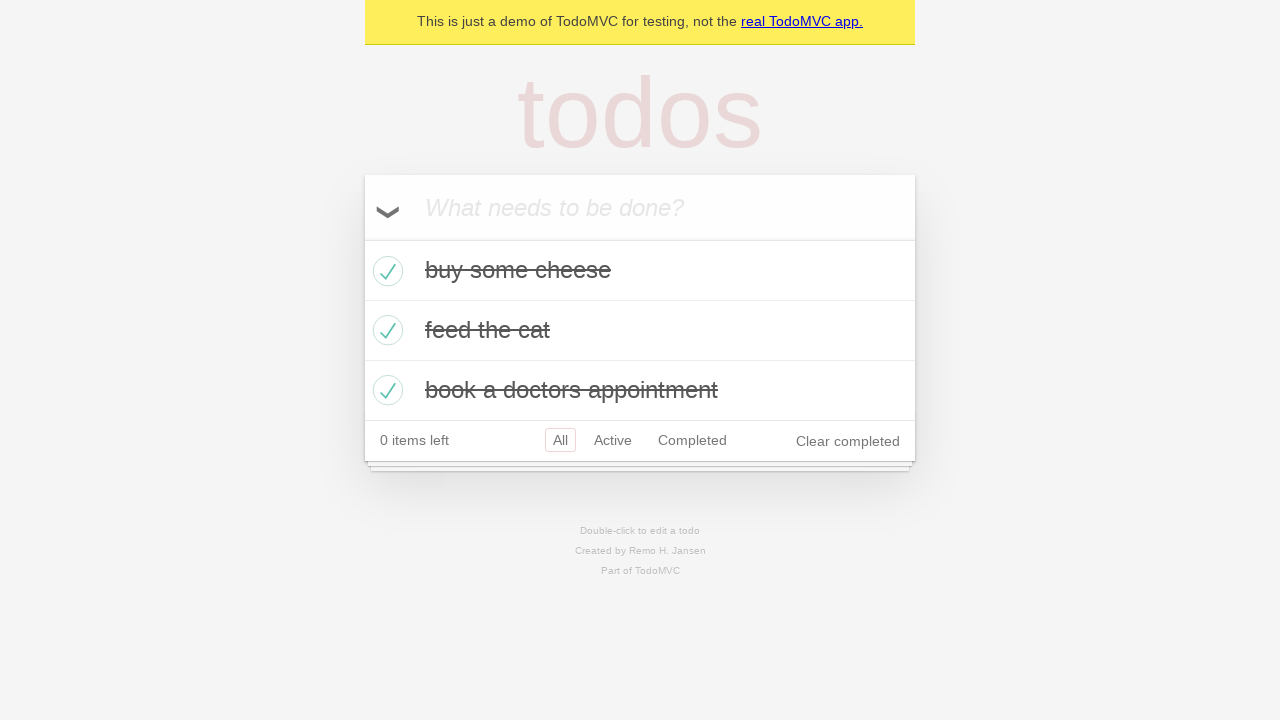

Unchecked toggle-all to clear complete state of all items at (362, 238) on .toggle-all
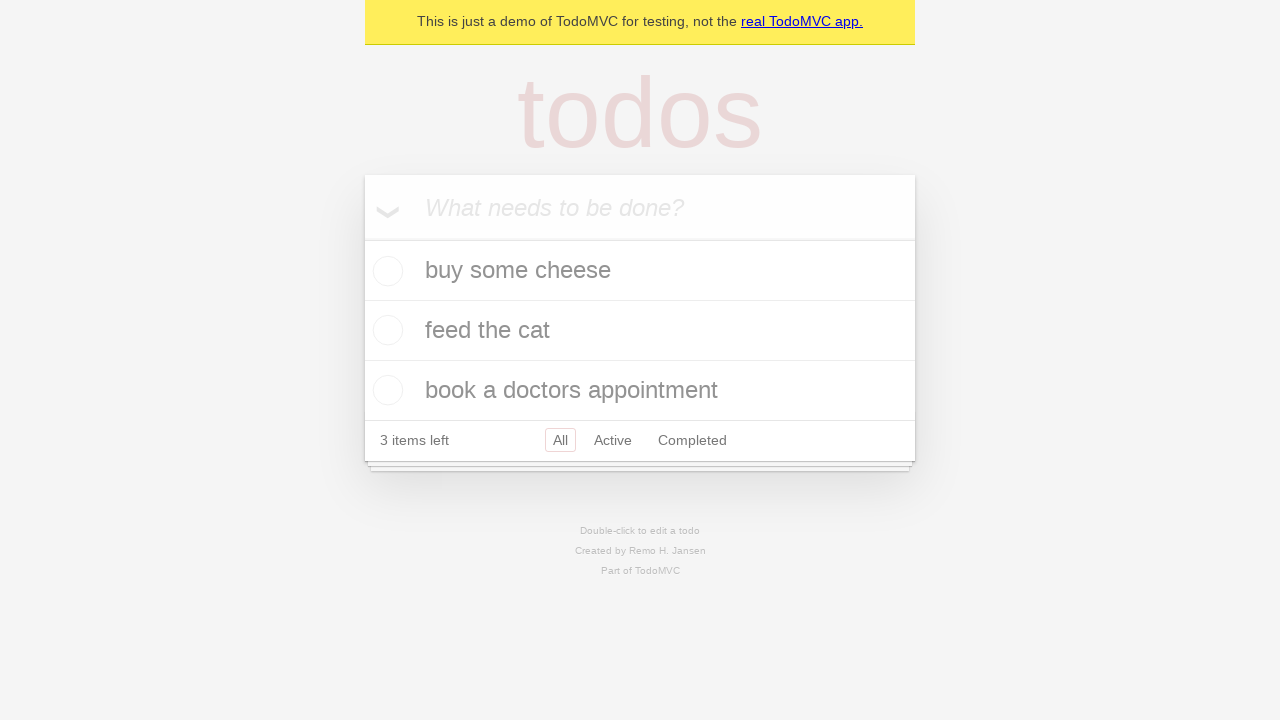

Waited for todo list items to be rendered
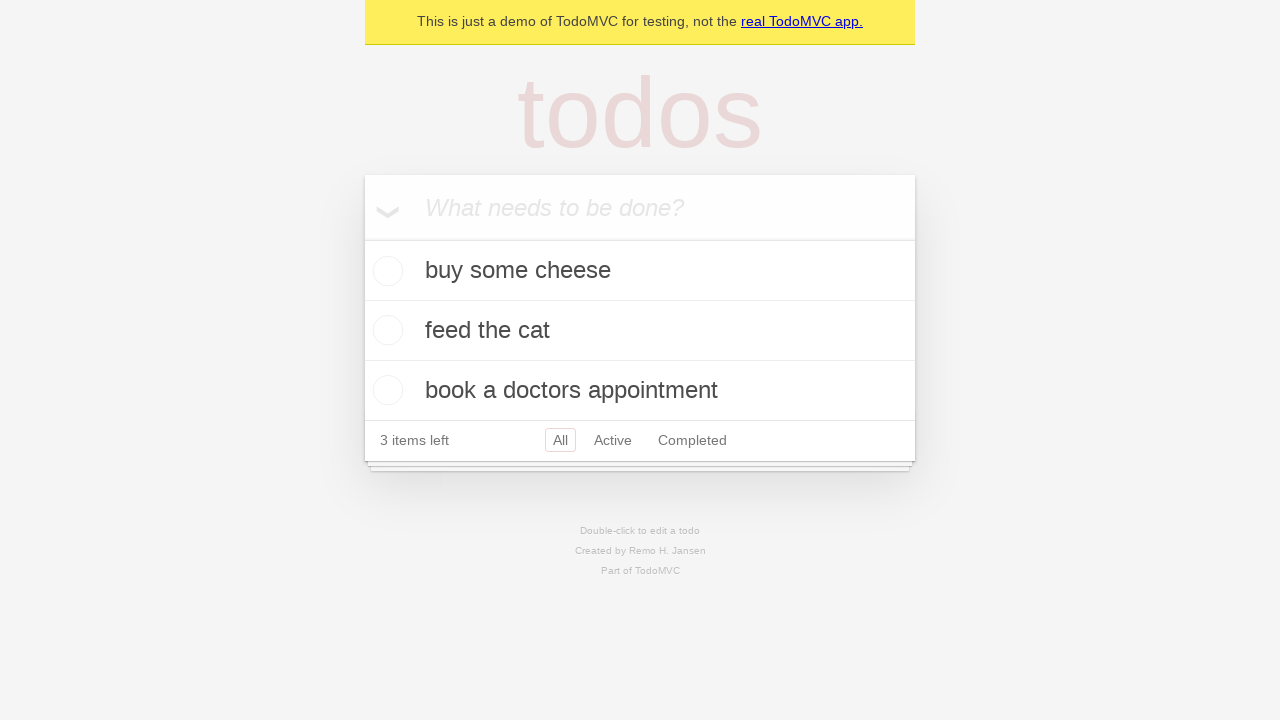

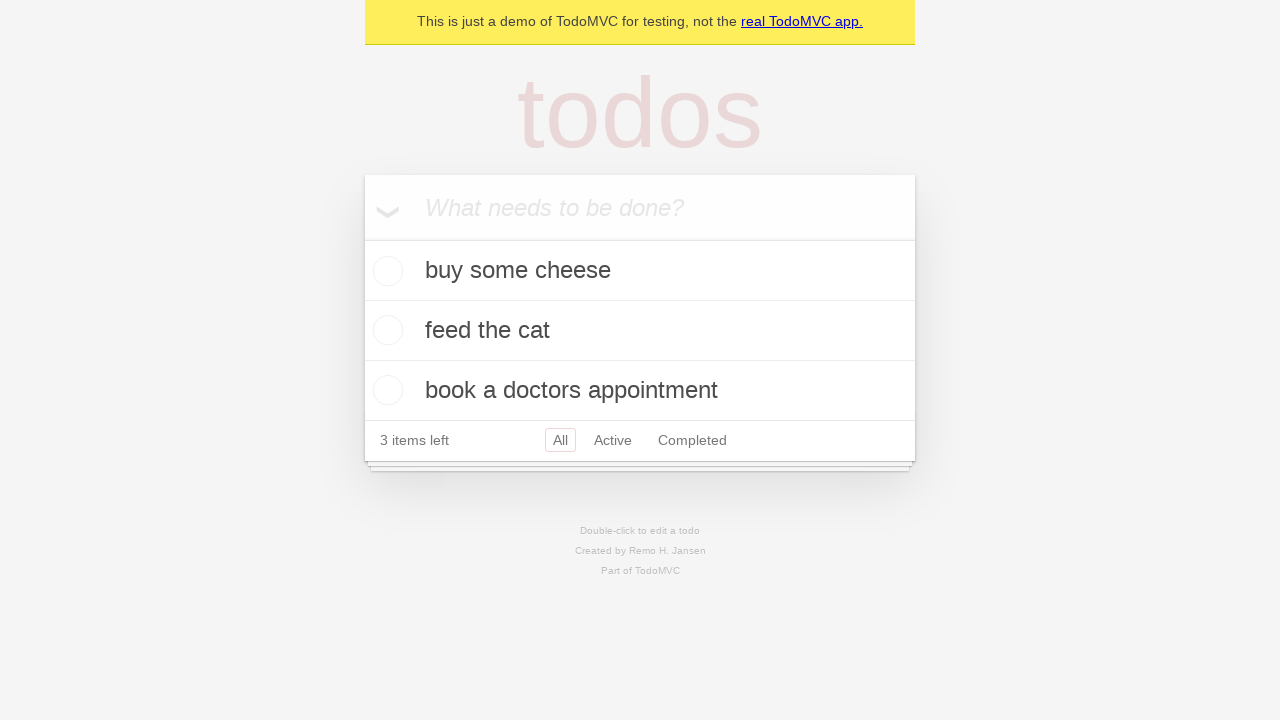